Navigates to a location detection website and maximizes the browser window

Starting URL: https://whatmylocation.com/

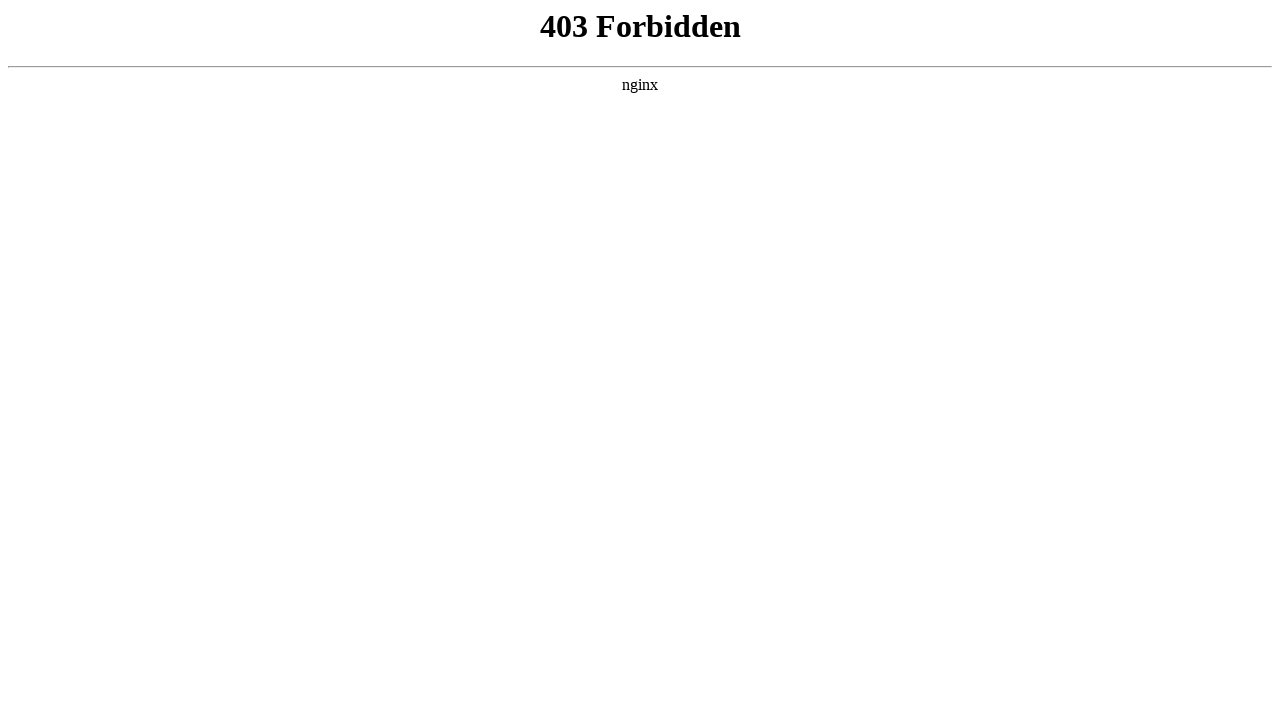

Set browser viewport to 1920x1080 (maximized)
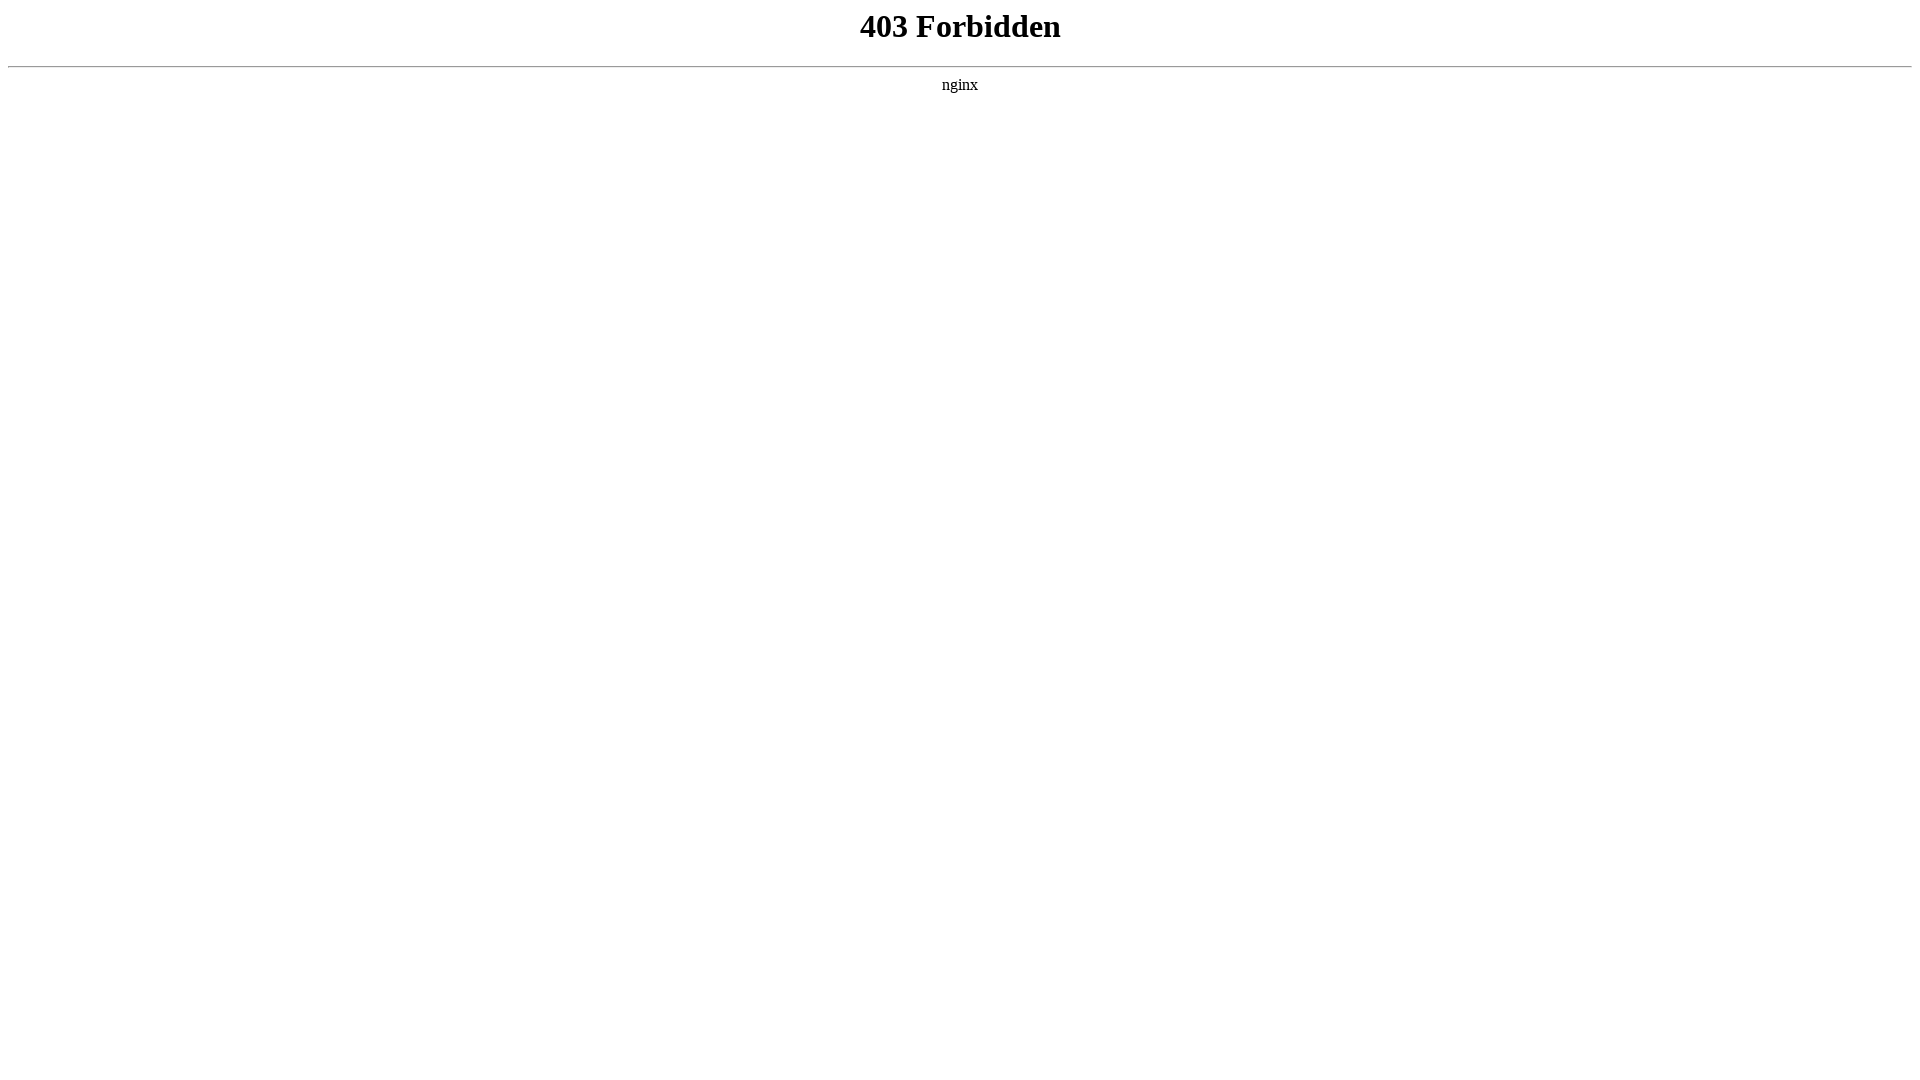

Page content loaded - DOM content ready
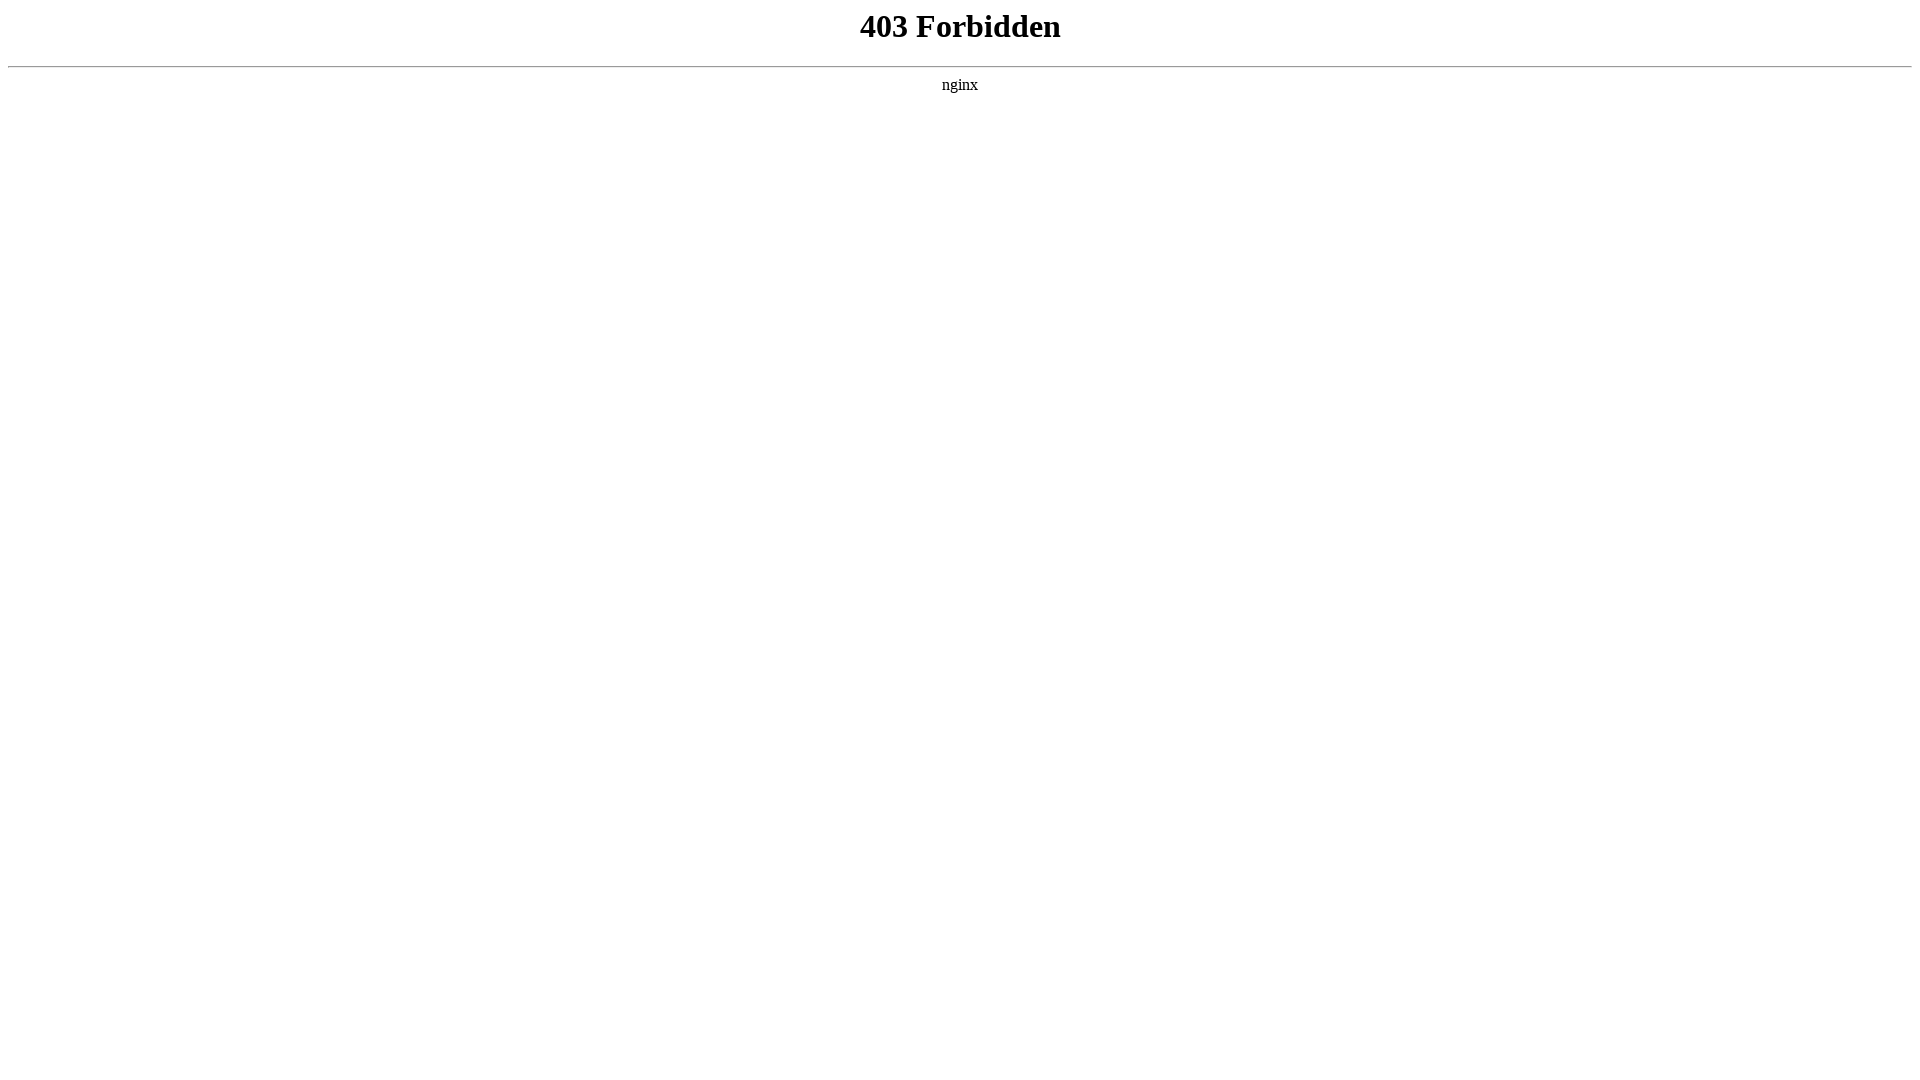

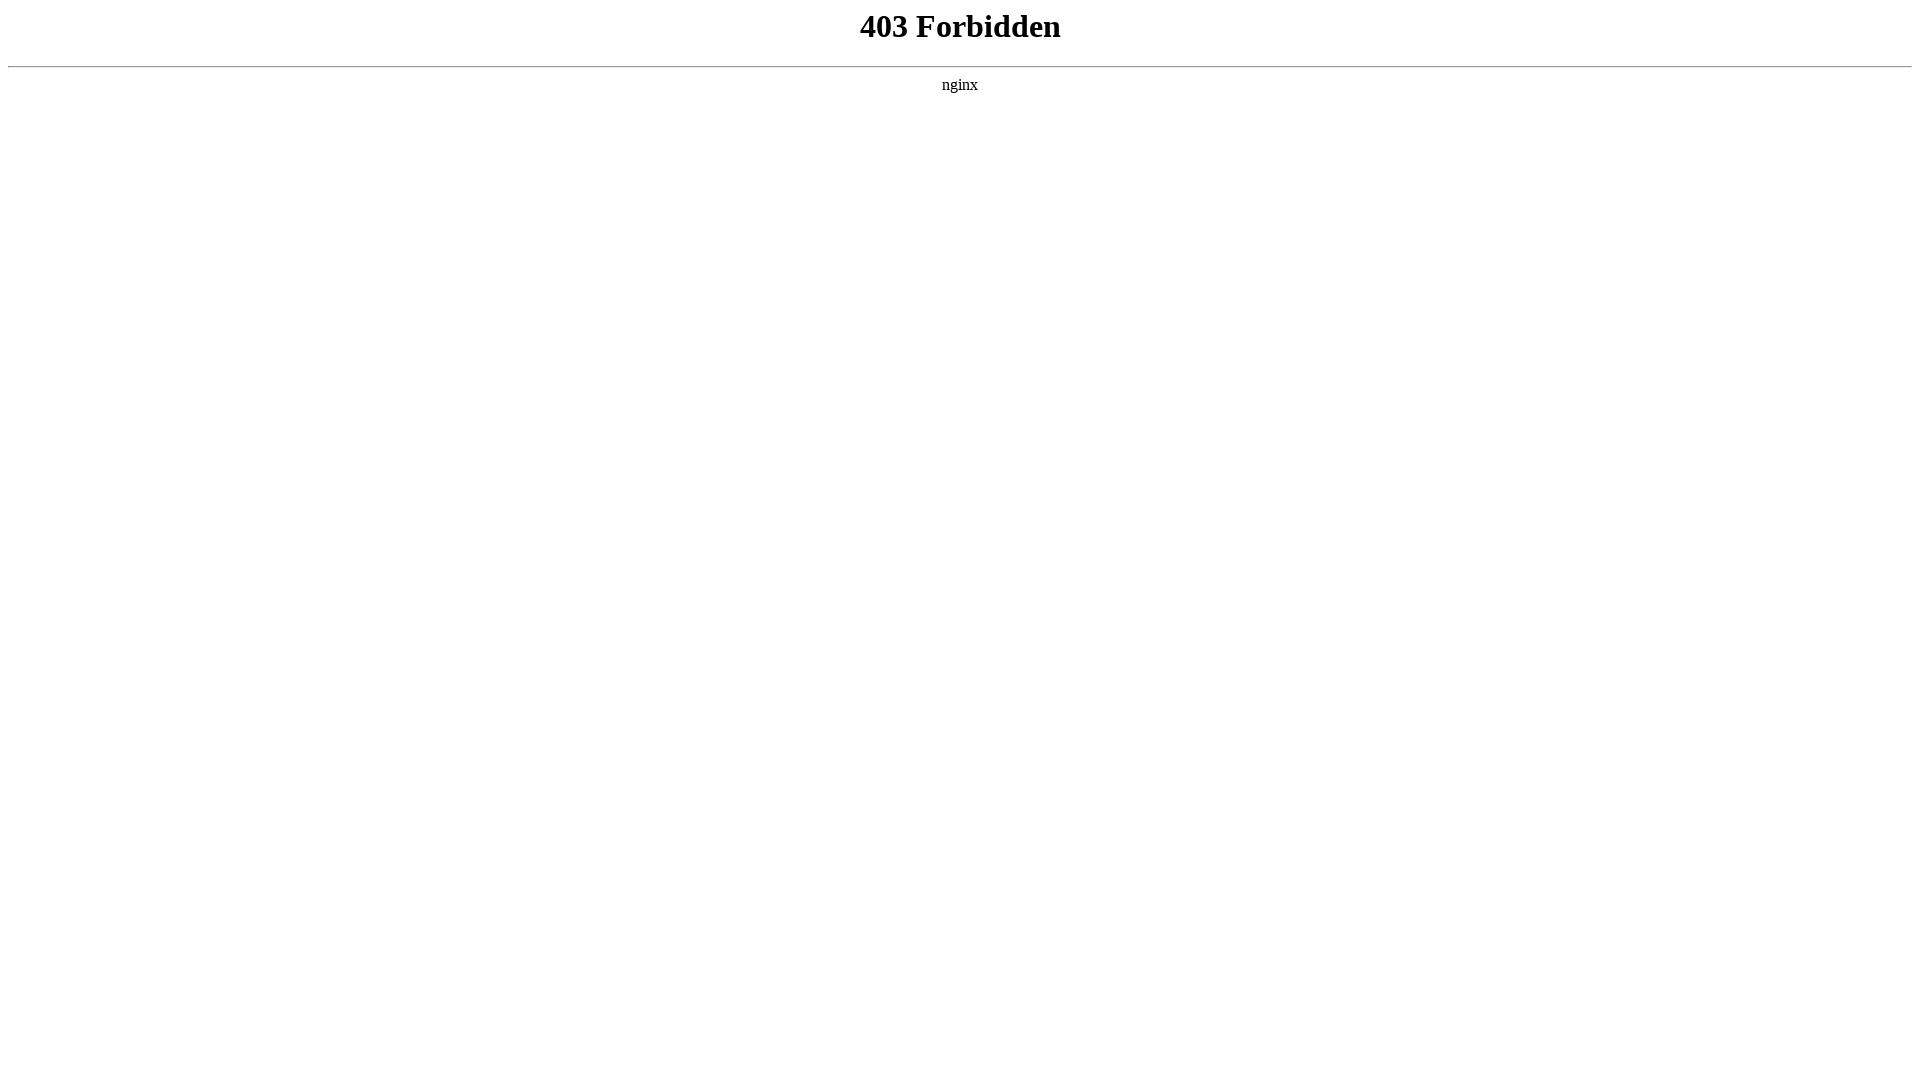